Tests registration form validation by attempting to register with an empty email field and verifying the error message

Starting URL: http://practice.automationtesting.in/

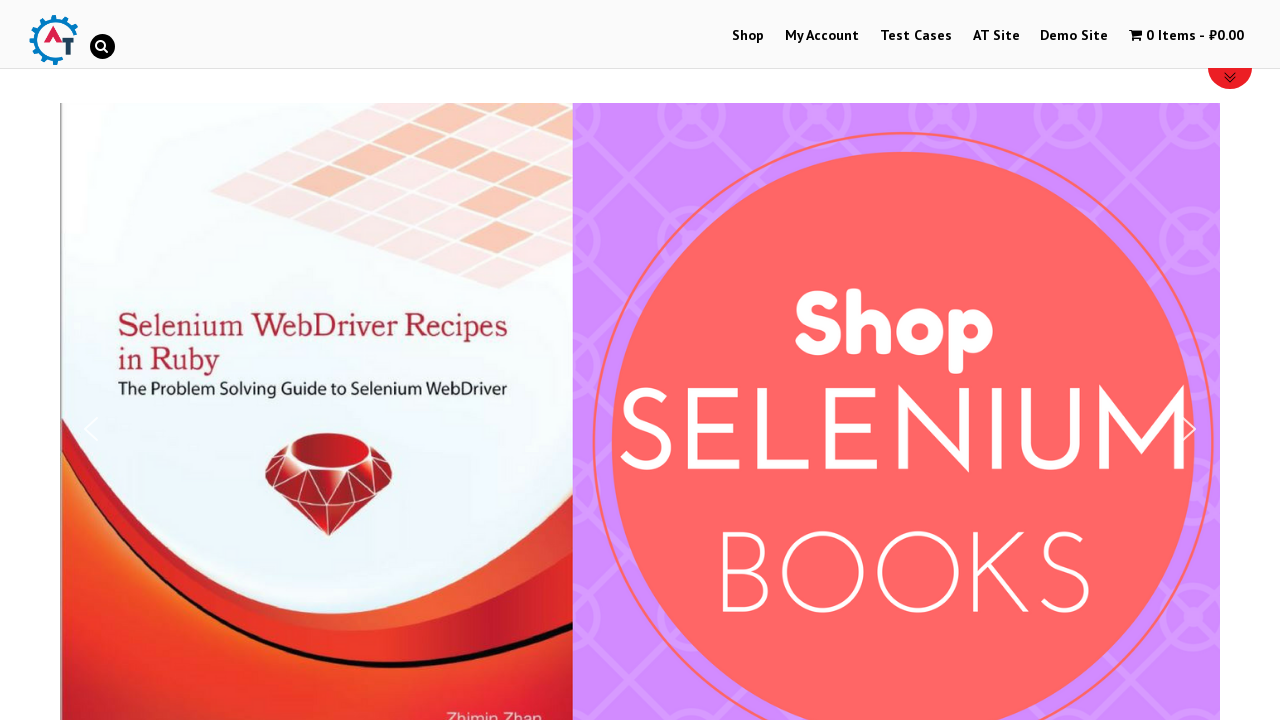

Clicked on My Account menu at (822, 36) on text=My Account
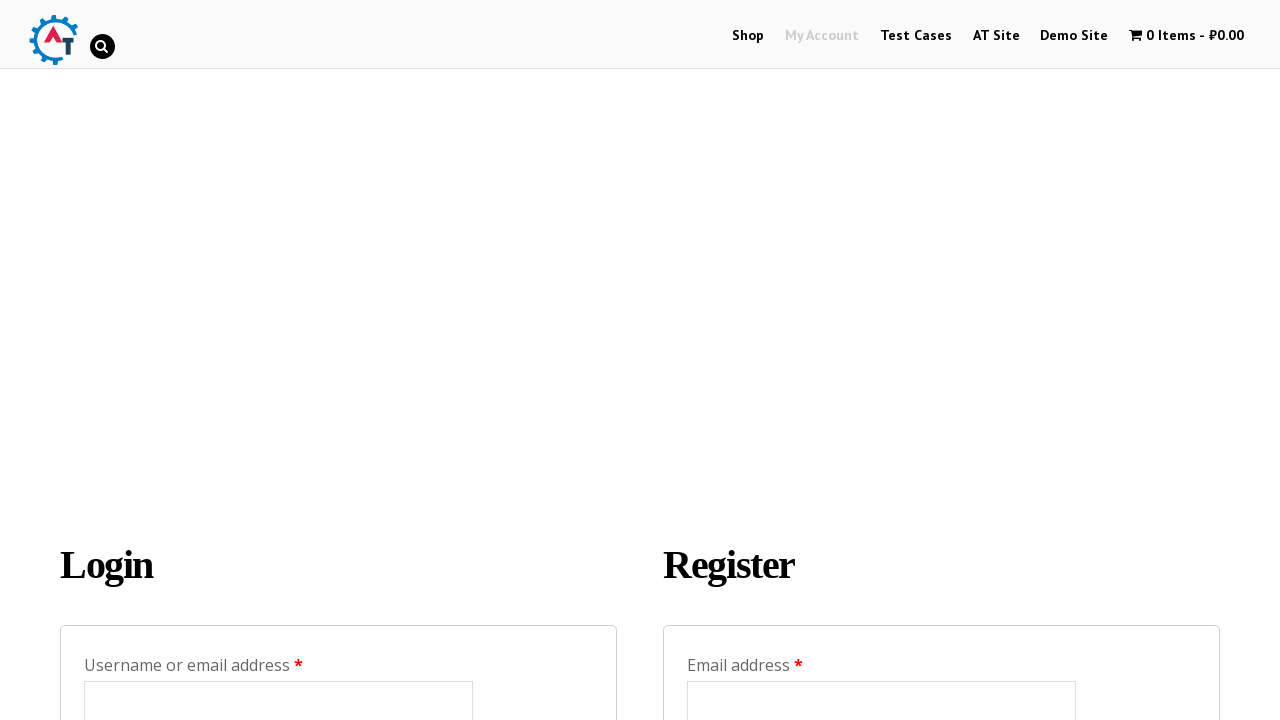

Refreshed the page
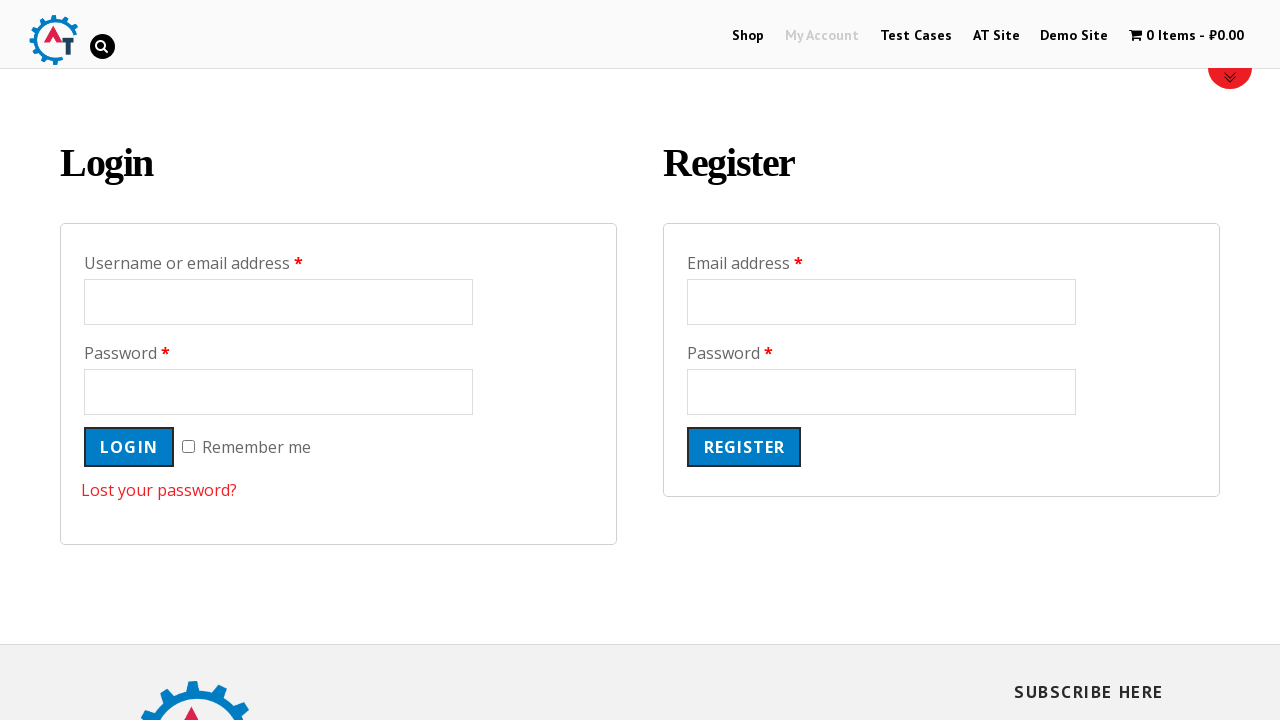

Clicked on My Account menu again after page refresh at (822, 36) on text=My Account
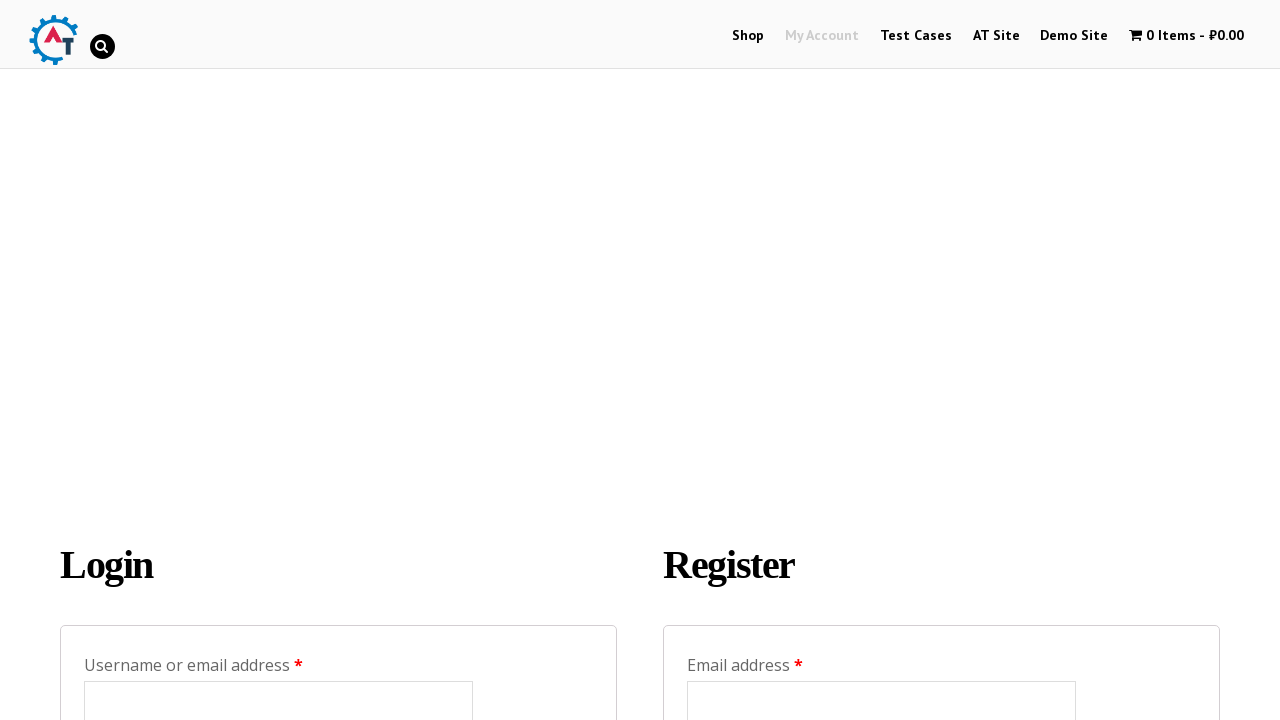

Filled Email Address field with spaces (empty email test) on input#reg_email
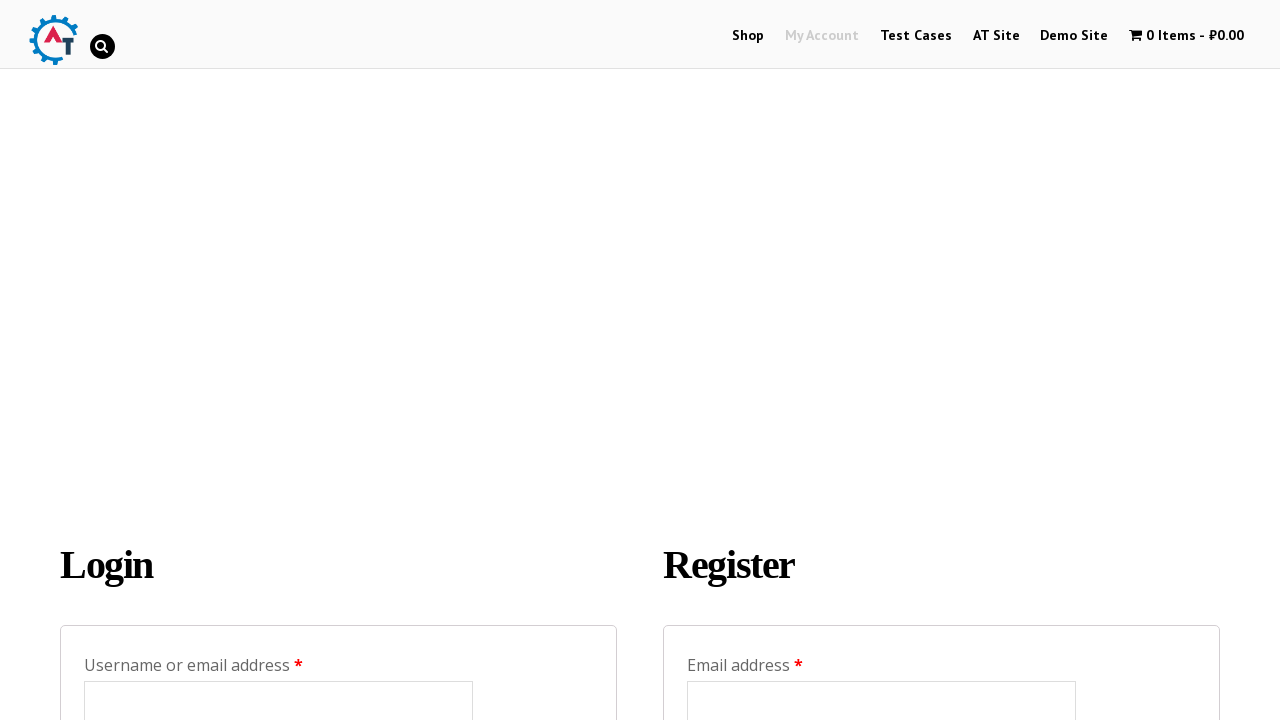

Filled Password field with 'TestPassword123!' on input#reg_password
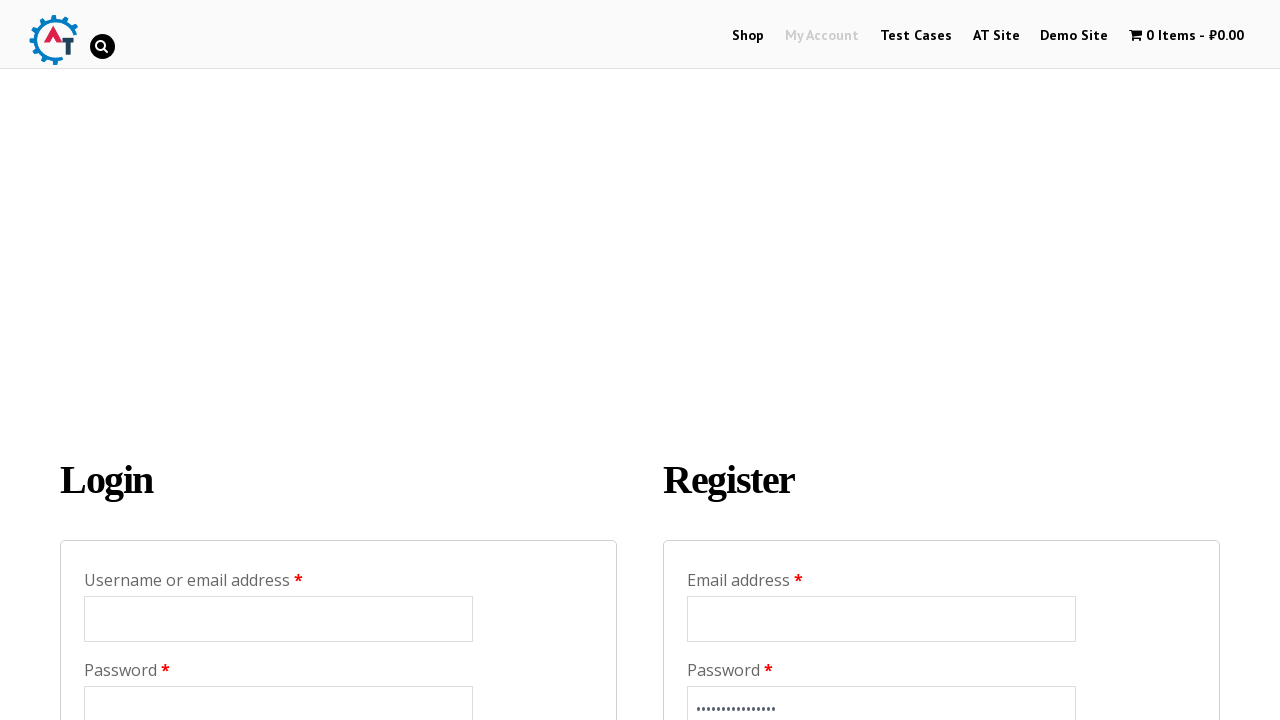

Clicked on Register button at (744, 360) on input[name='register']
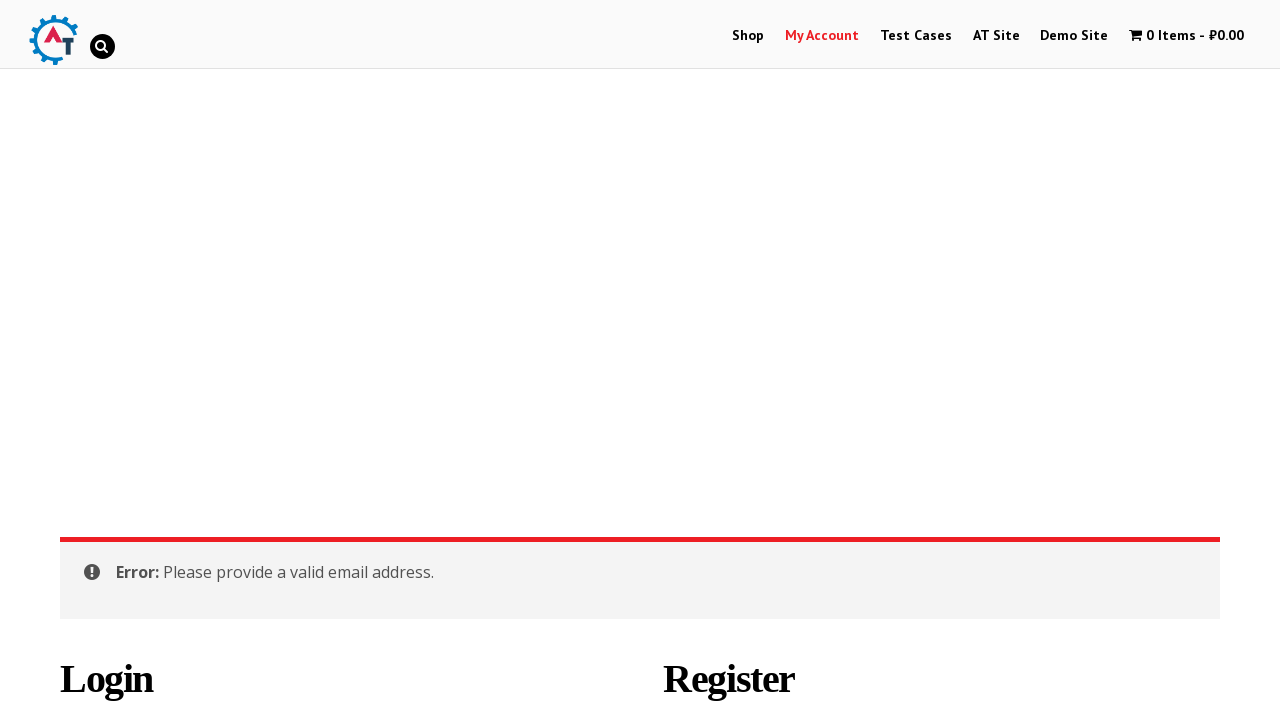

Verified error message 'Please provide a valid email address' appeared
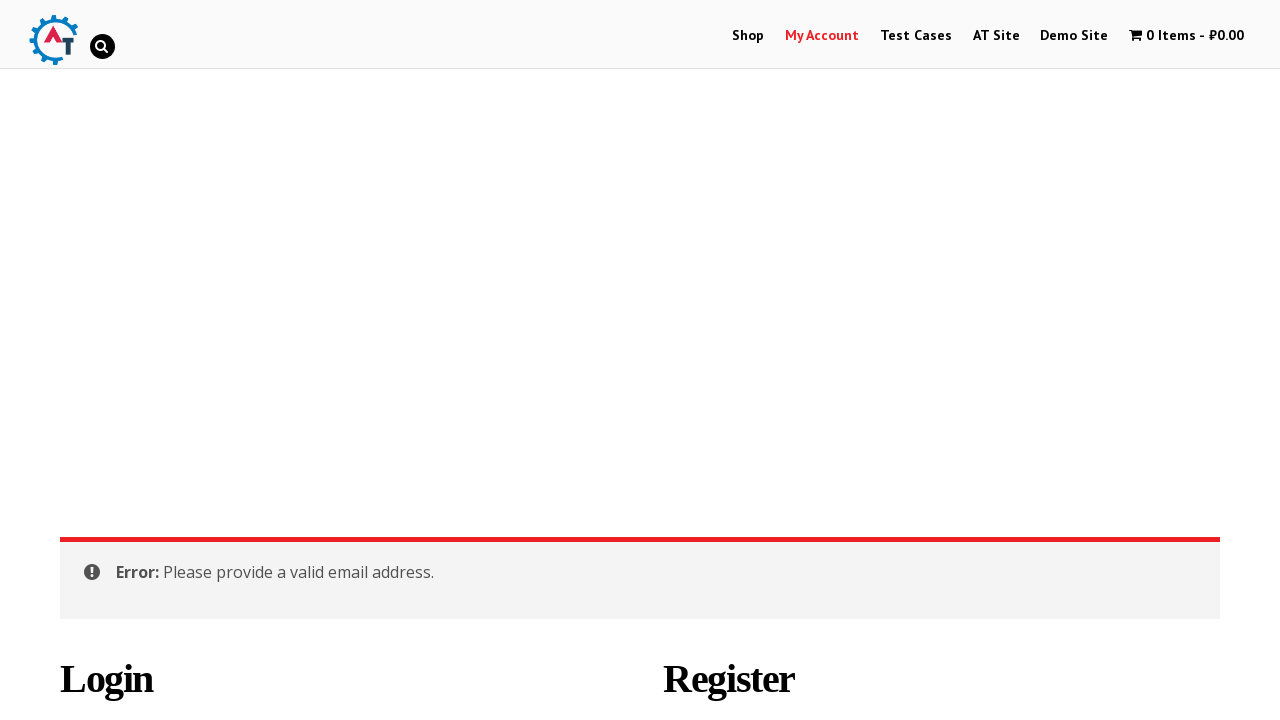

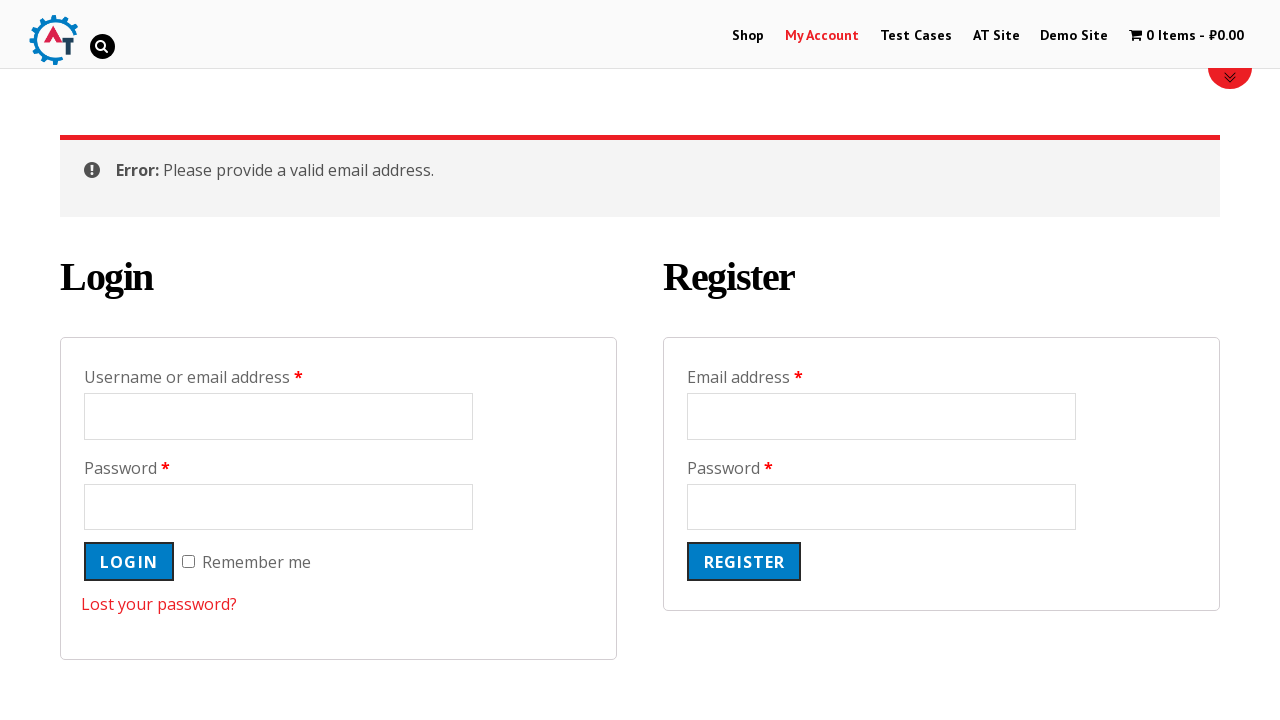